Tests the BMI calculator by switching to metric units, entering age, gender, height, and weight values, then verifying the calculated BMI result matches expected output.

Starting URL: https://www.calculator.net/bmi-calculator.html

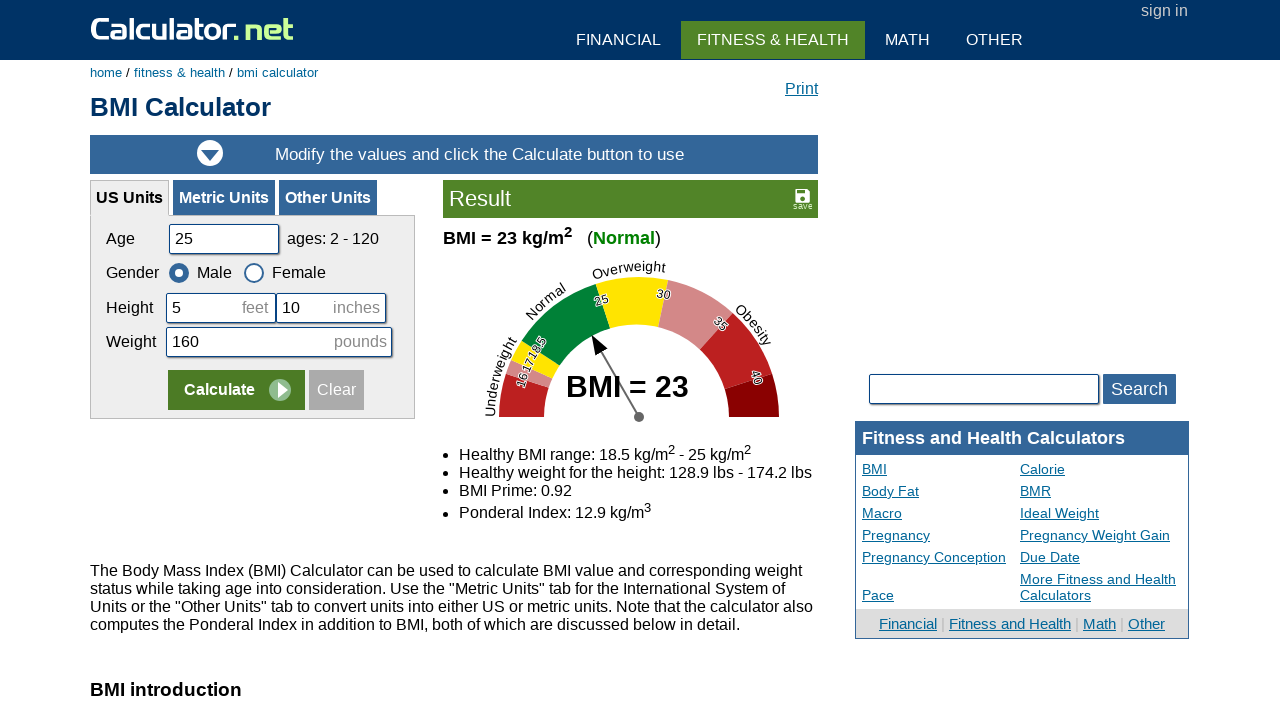

Switched to Metric Units at (224, 198) on xpath=//a[.='Metric Units']
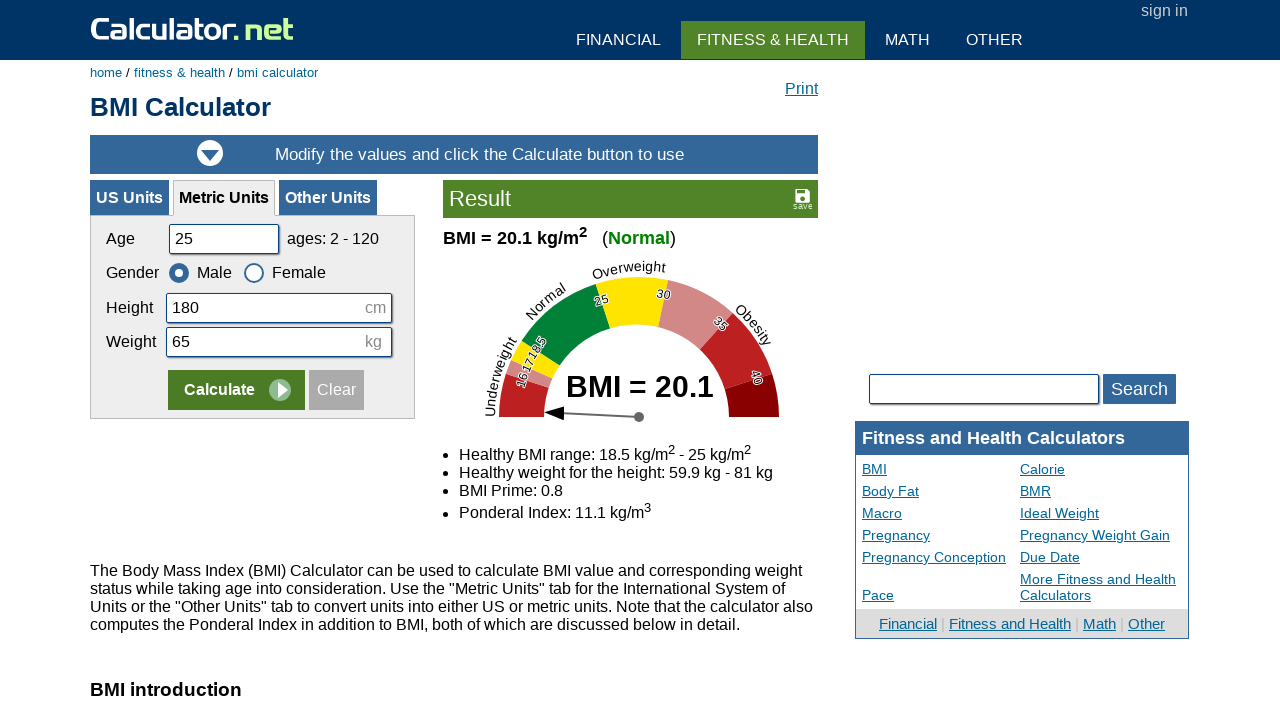

Cleared existing form data at (336, 390) on input[value='Clear']
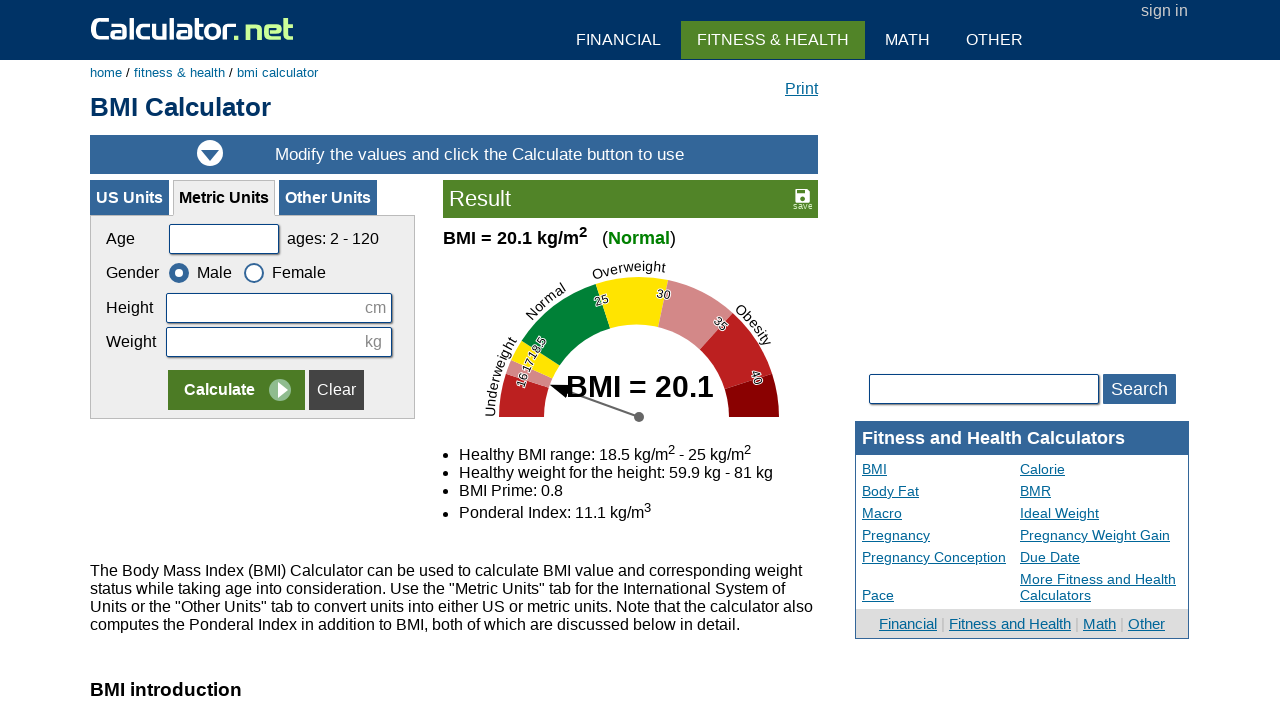

Entered age value of 37 on #cage
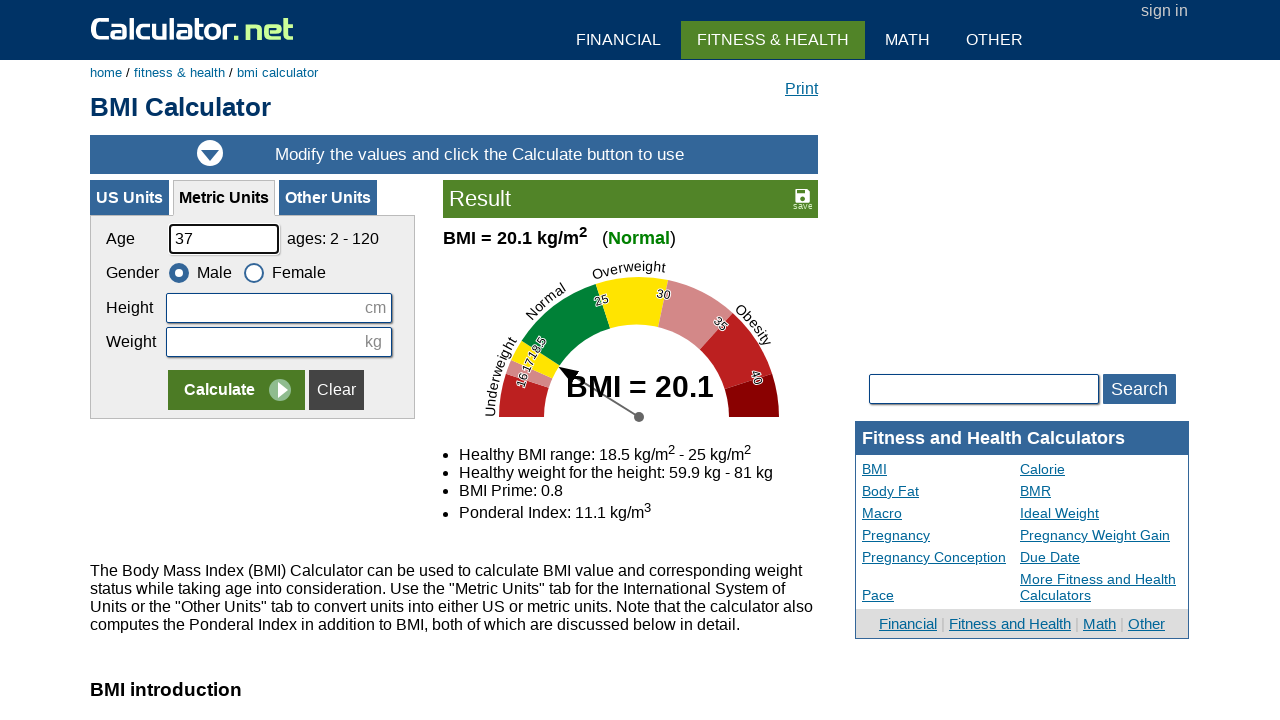

Male gender already selected
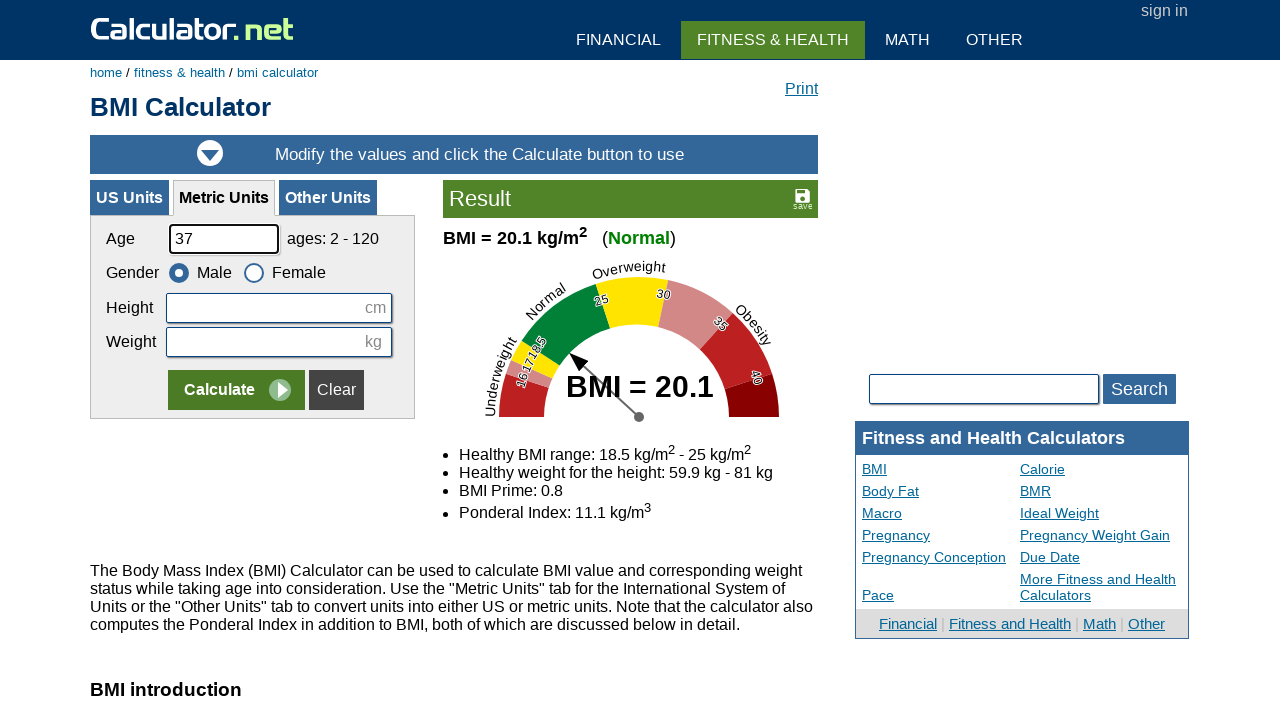

Entered height value of 172 cm on #cheightmeter
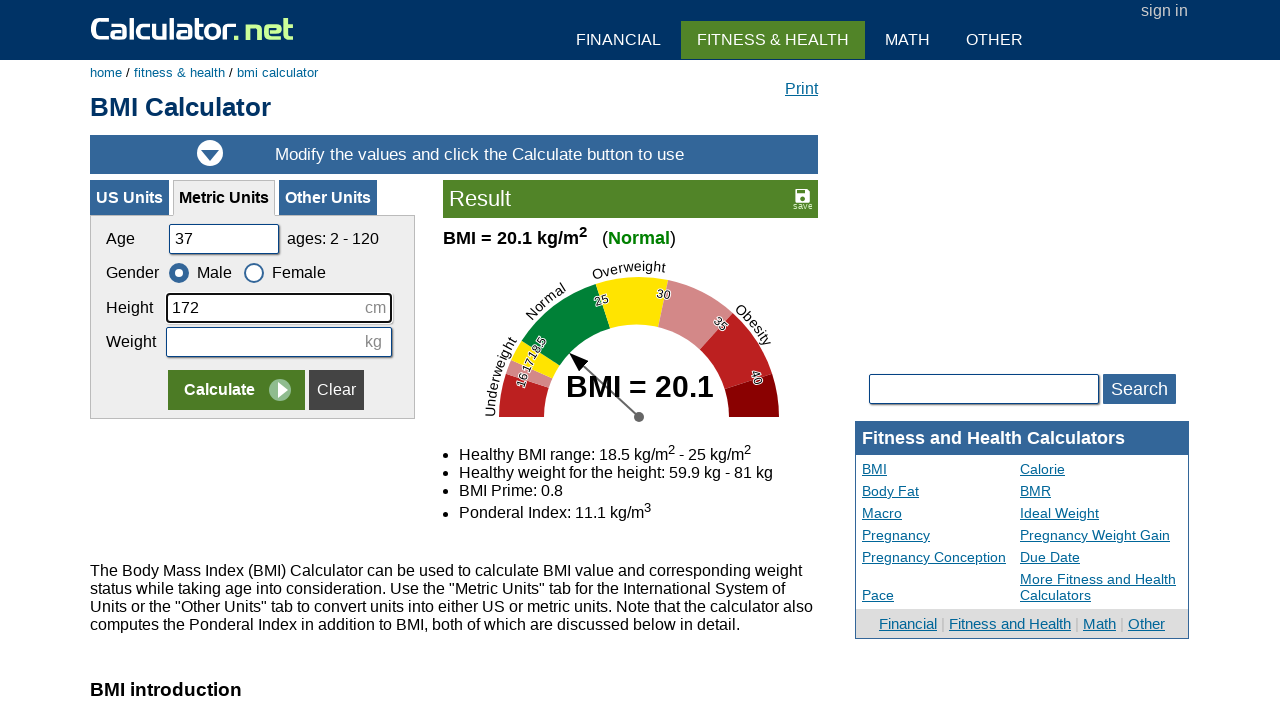

Entered weight value of 64 kg on #ckg
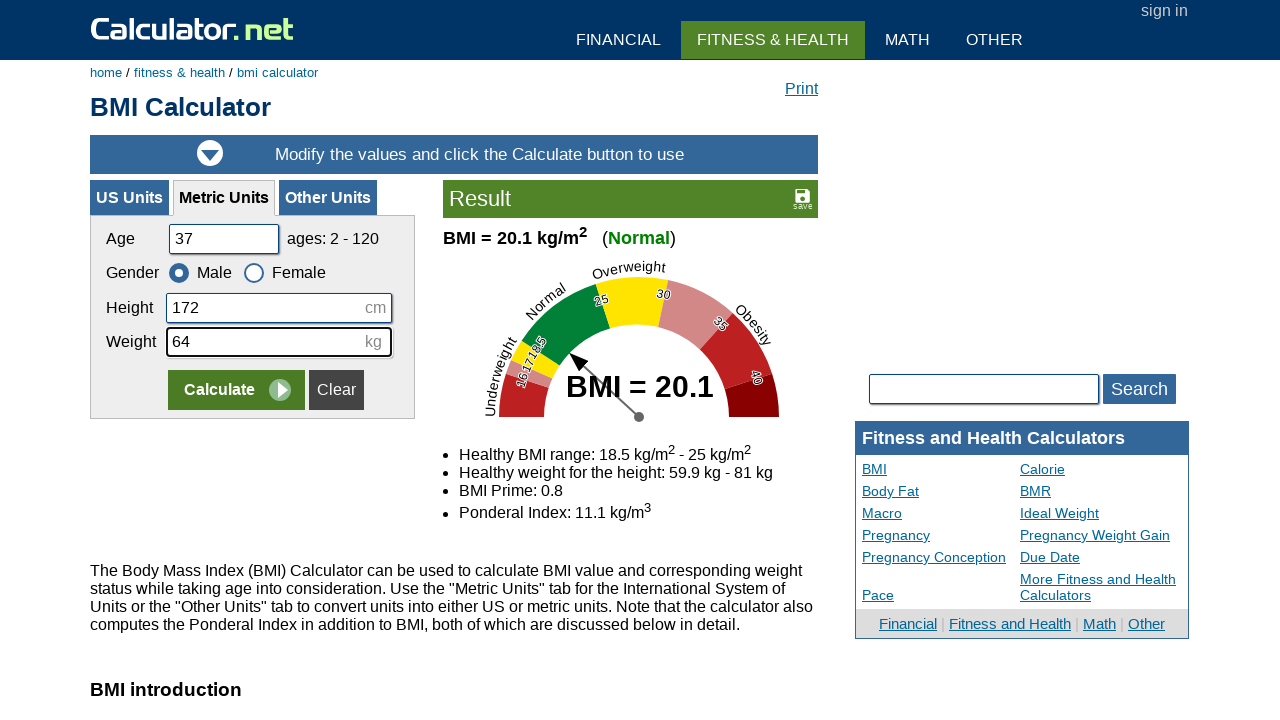

Clicked Calculate button to compute BMI at (236, 390) on input[value='Calculate']
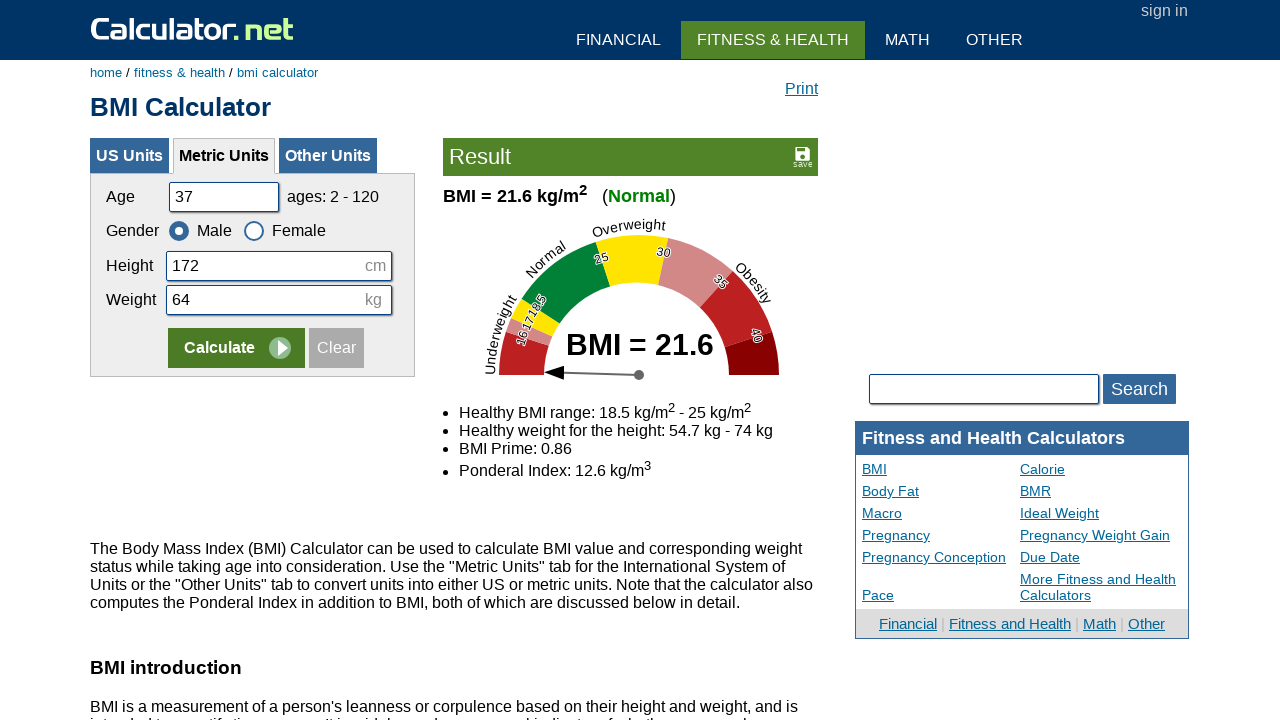

BMI result displayed and loaded
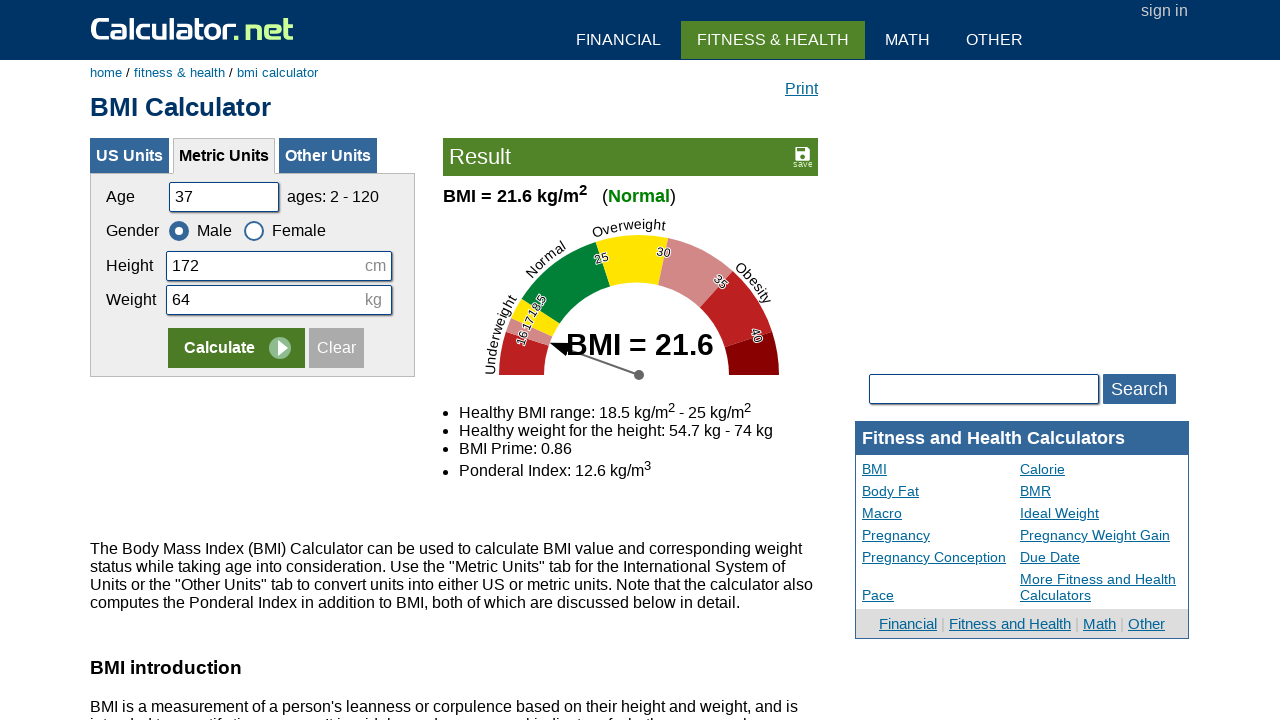

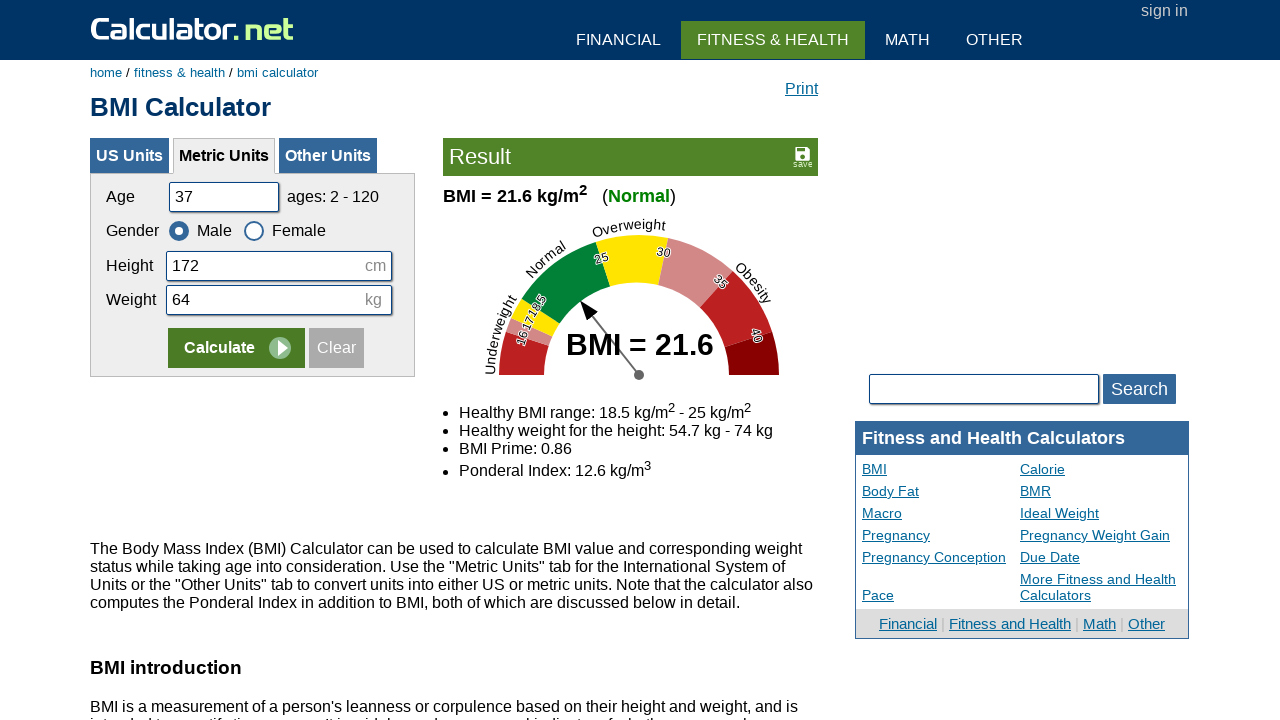